Navigates to Gmail and verifies the page loads by checking for the page title

Starting URL: http://gmail.com

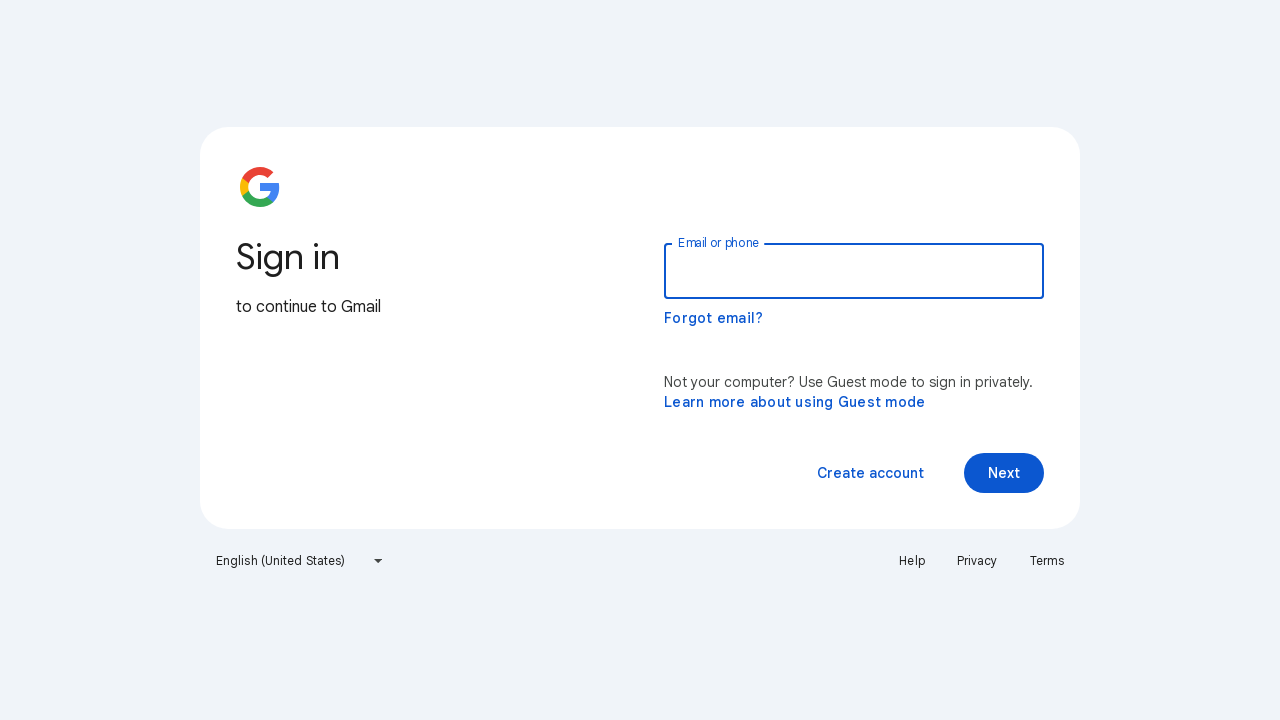

Navigated to Gmail at http://gmail.com
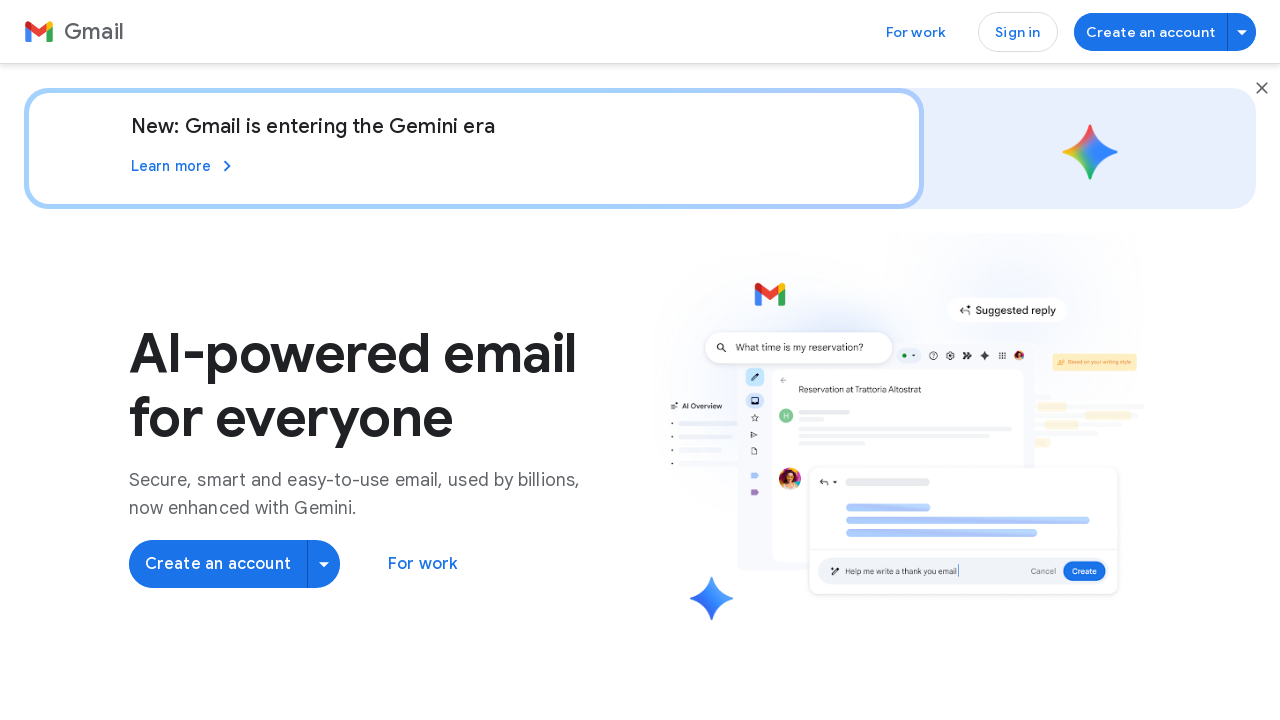

Page DOM content loaded
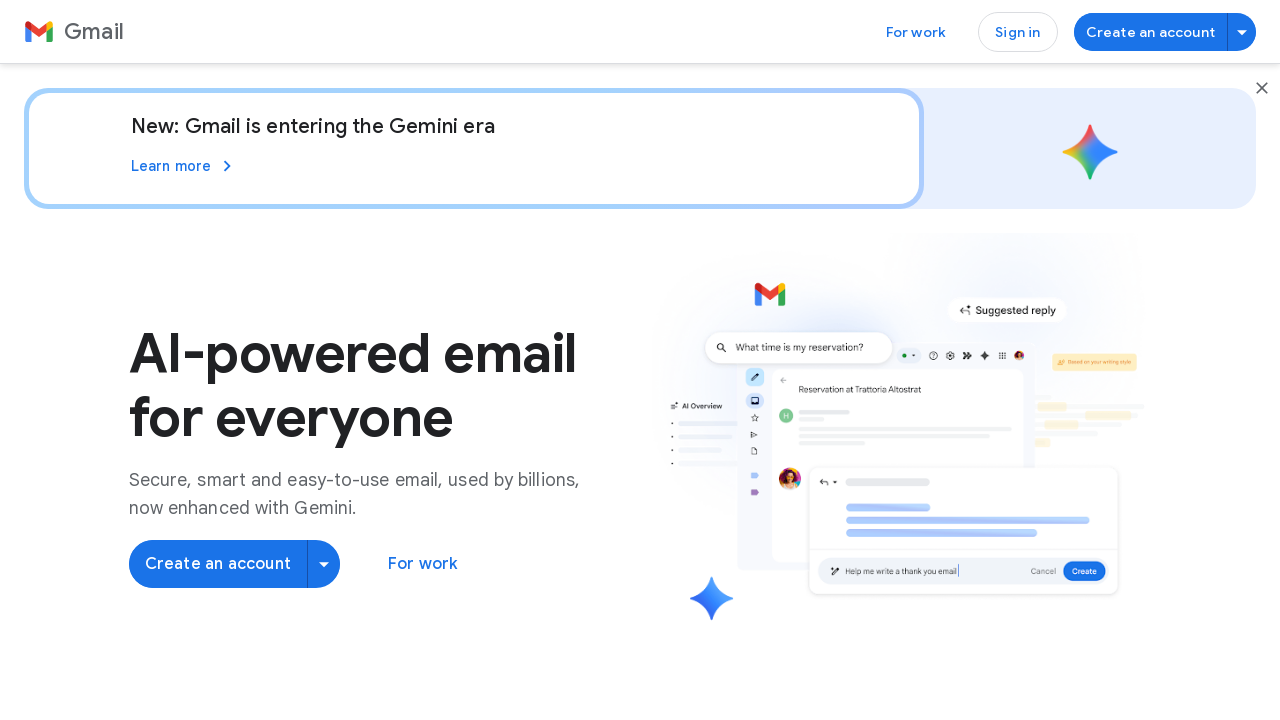

Retrieved page title: Gmail: Secure, AI-Powered Email for Everyone | Google Workspace
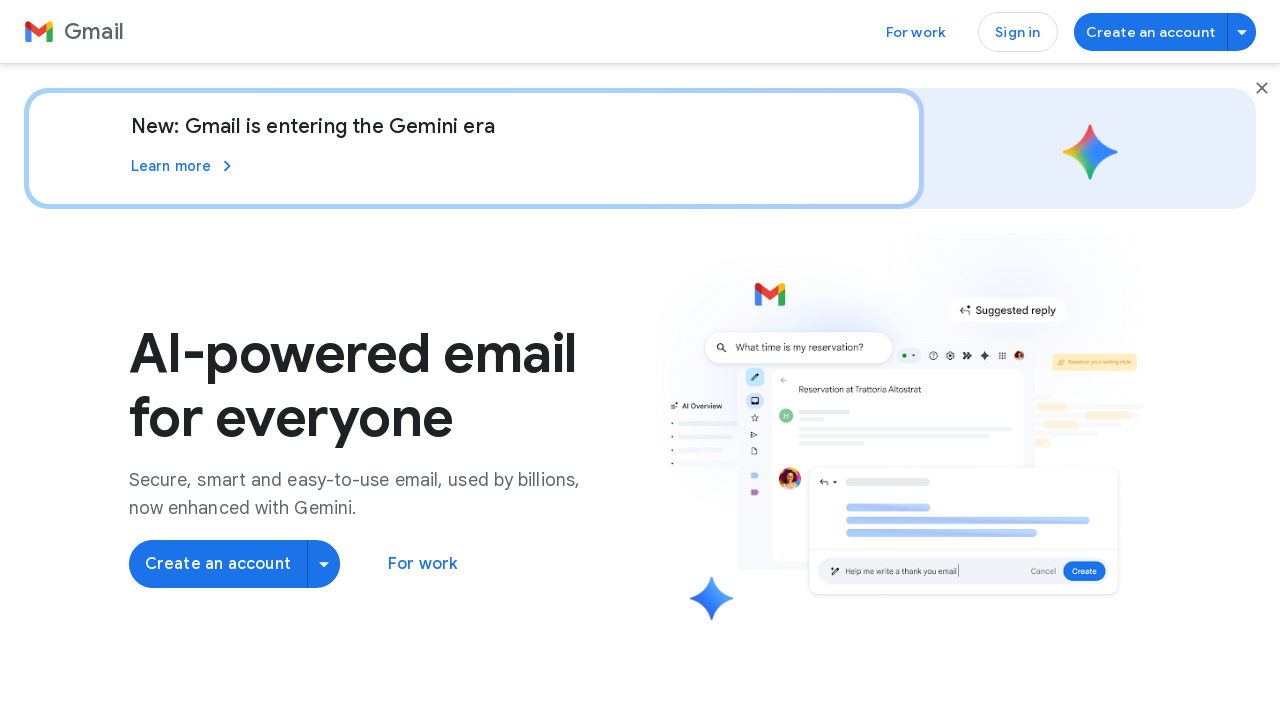

Verified that page title is present and not empty
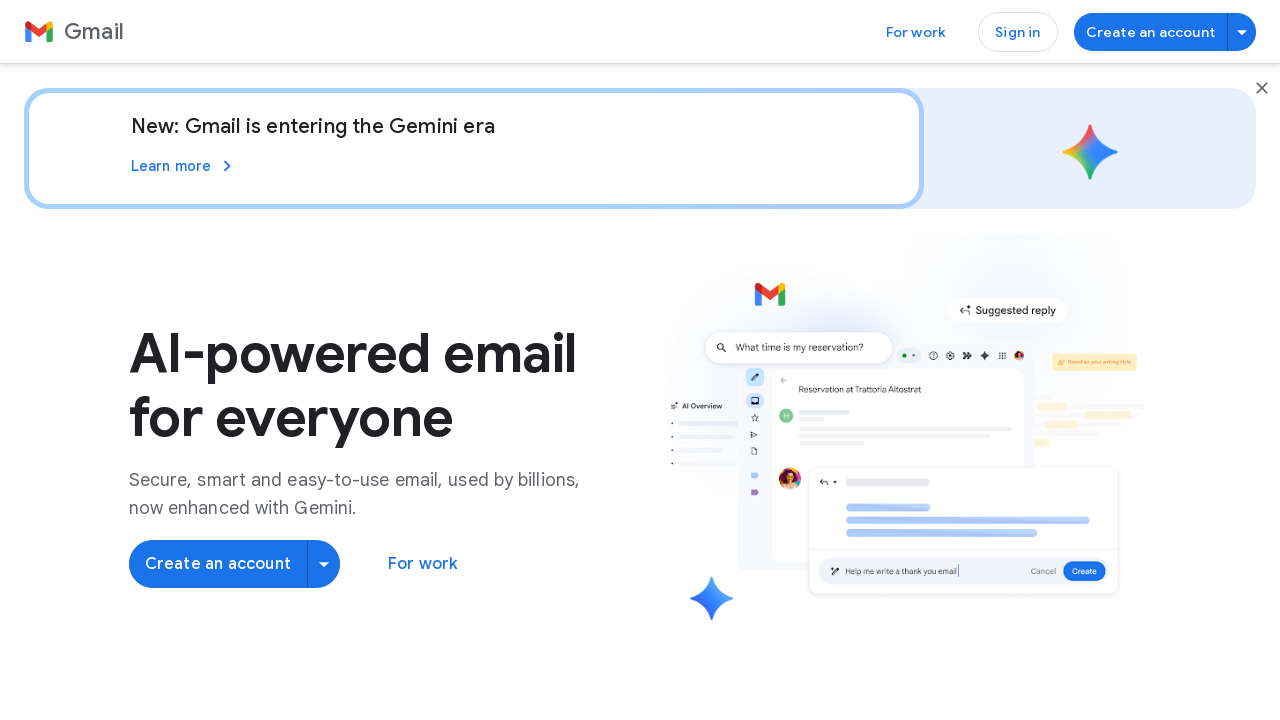

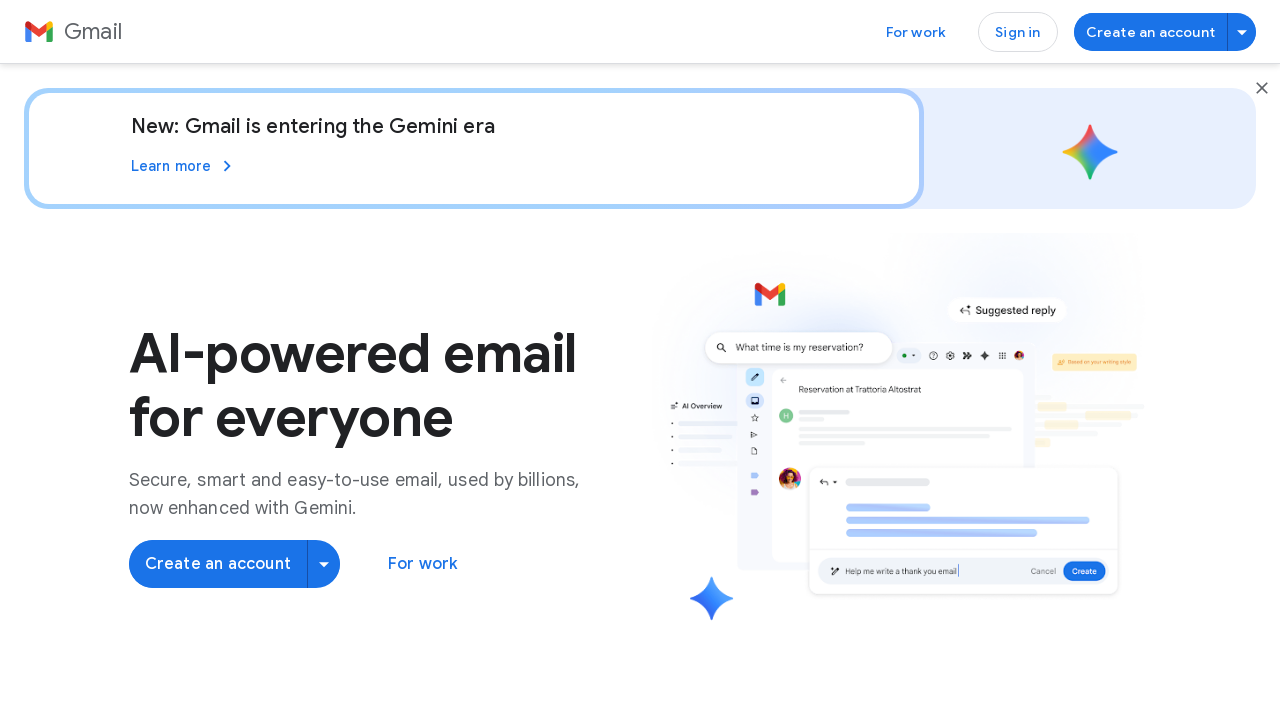